Tests dropdown selection functionality on a practice page by selecting an option from a dropdown menu

Starting URL: https://testcenter.techproeducation.com/index.php?page=dropdown

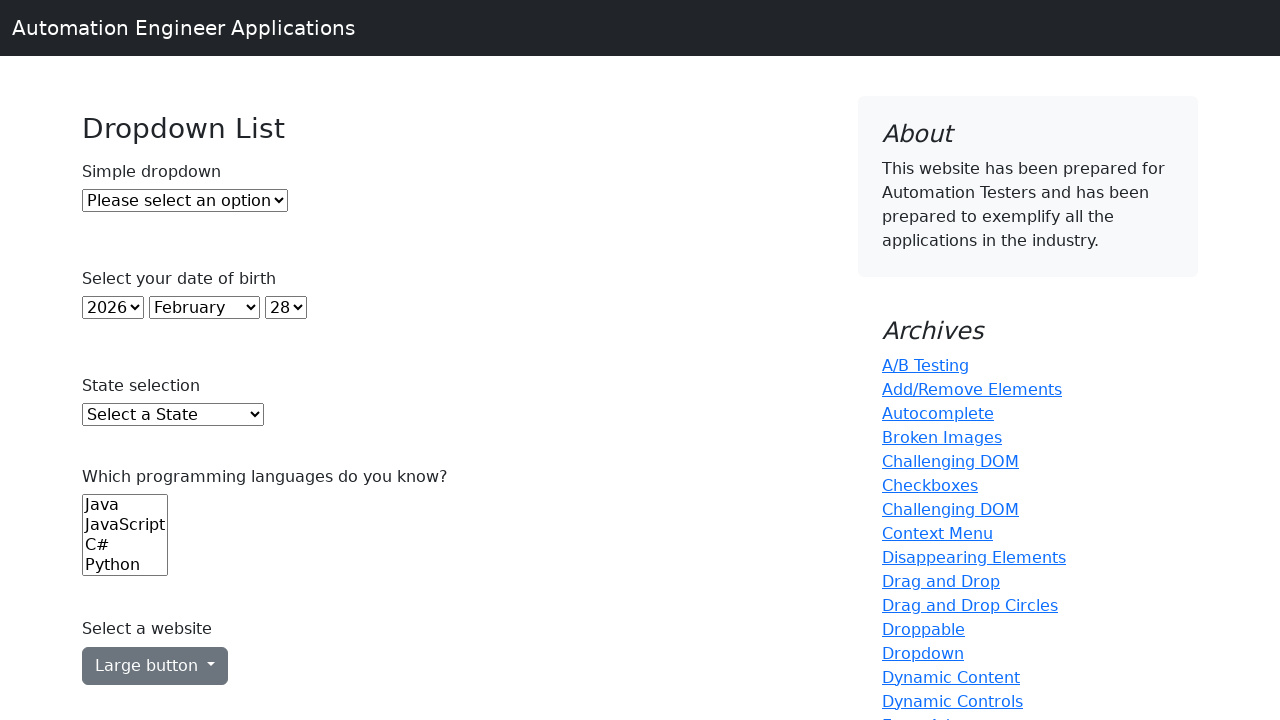

Dropdown selector loaded on the page
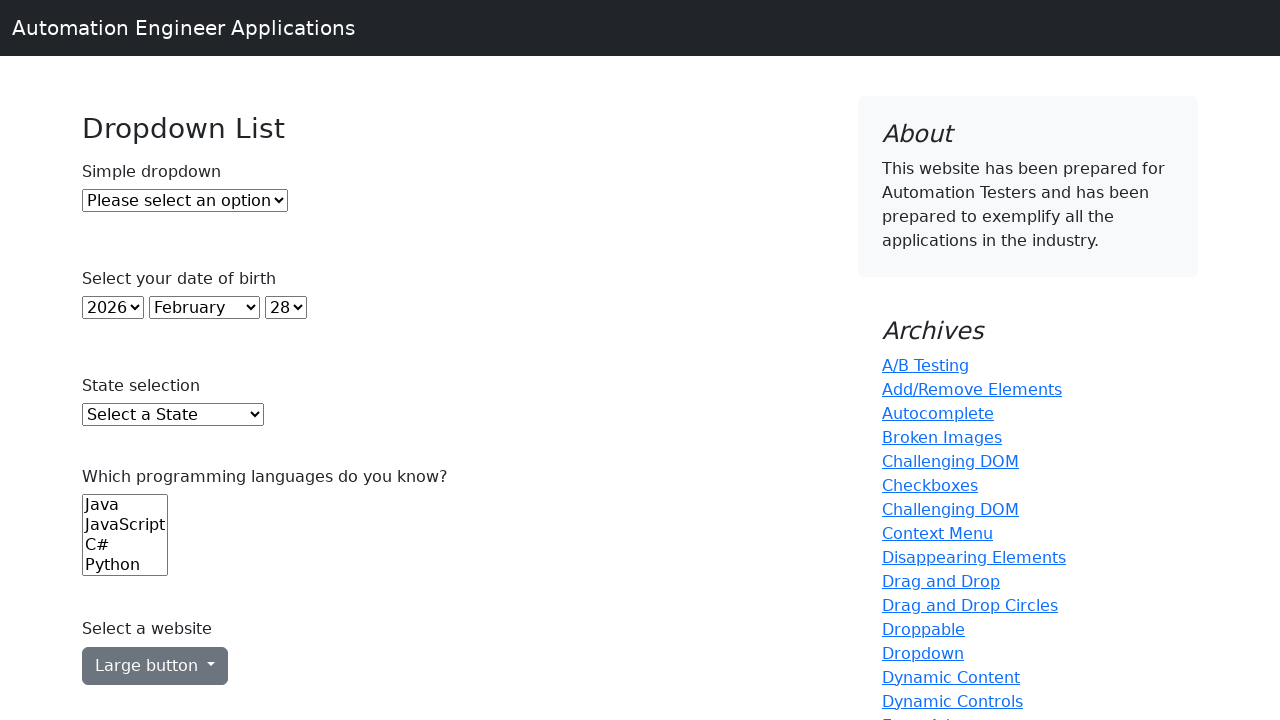

Located the first dropdown element
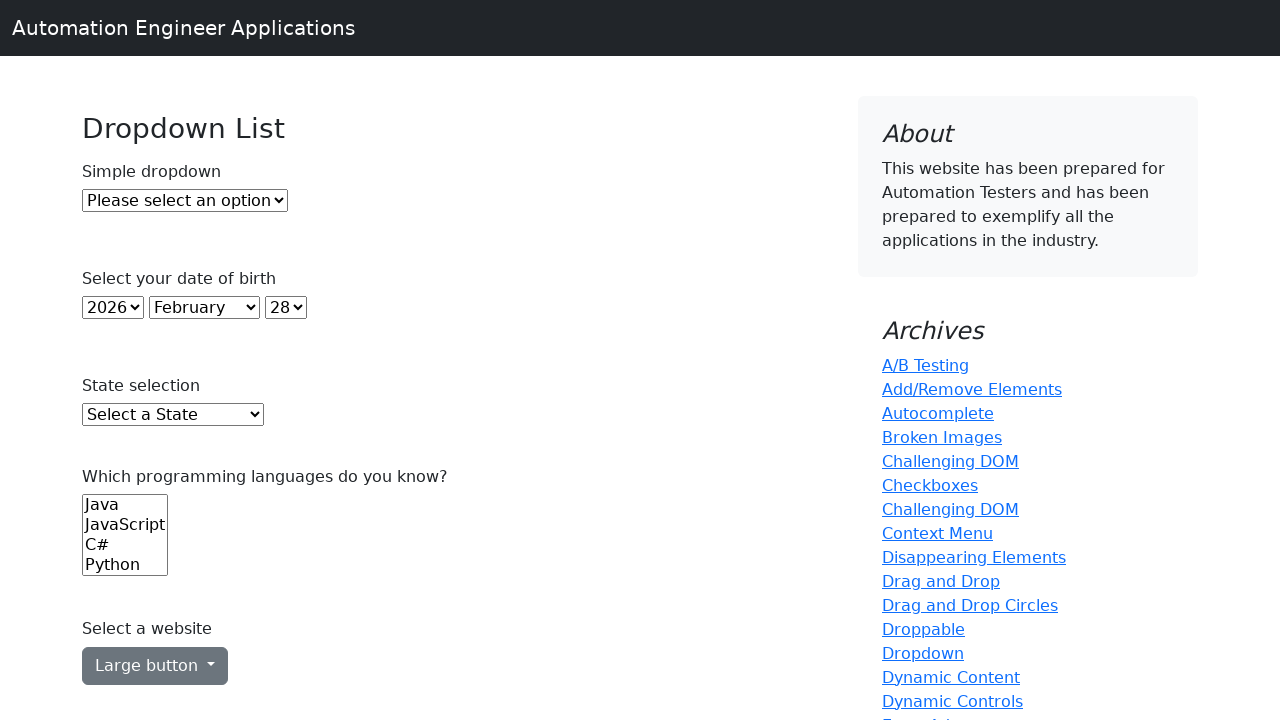

Selected 'Option 2' from the dropdown menu on select >> nth=0
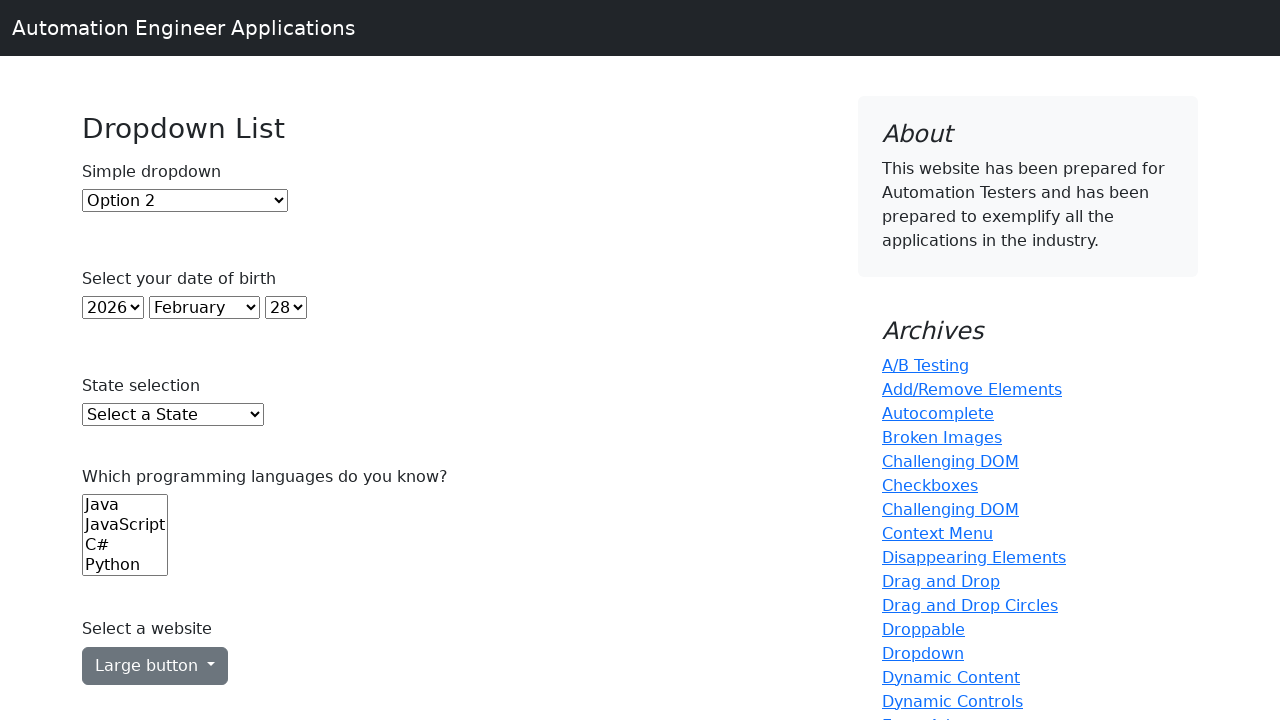

Waited 500ms for UI to update after selection
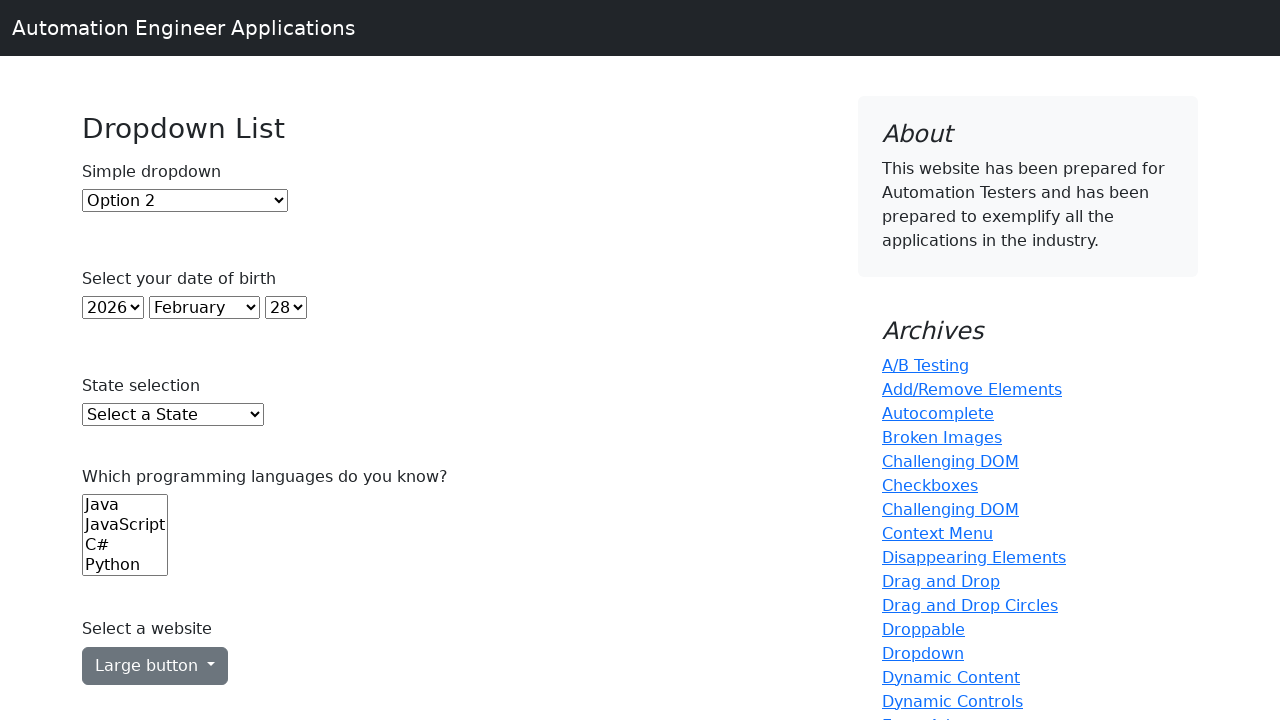

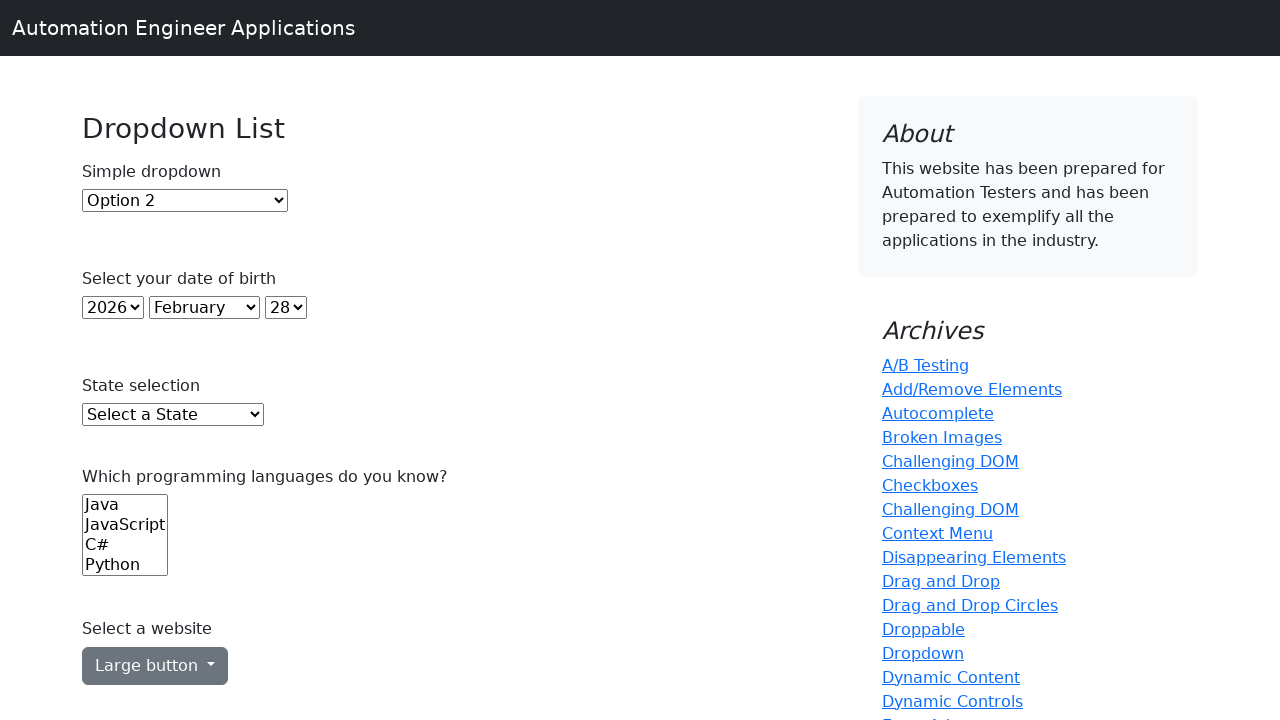